Navigates to demo app login page, clicks the login button to access main page

Starting URL: https://demo.applitools.com

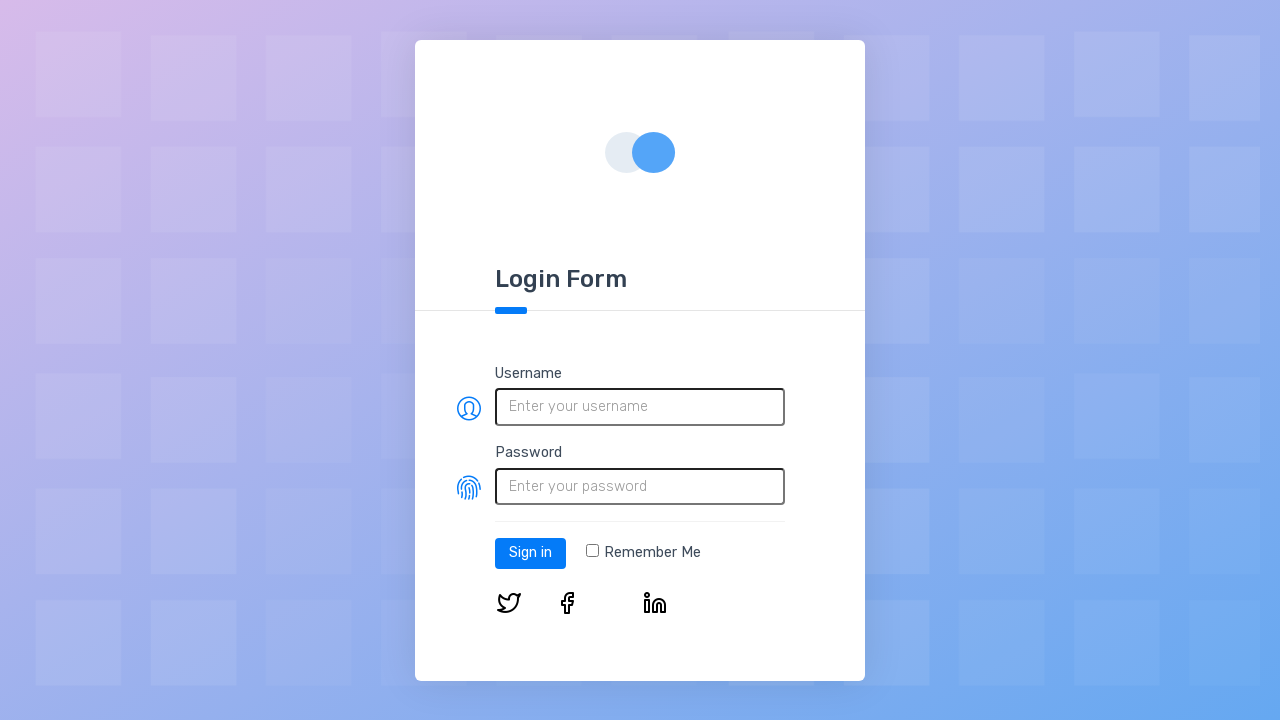

Login button selector loaded on demo app login page
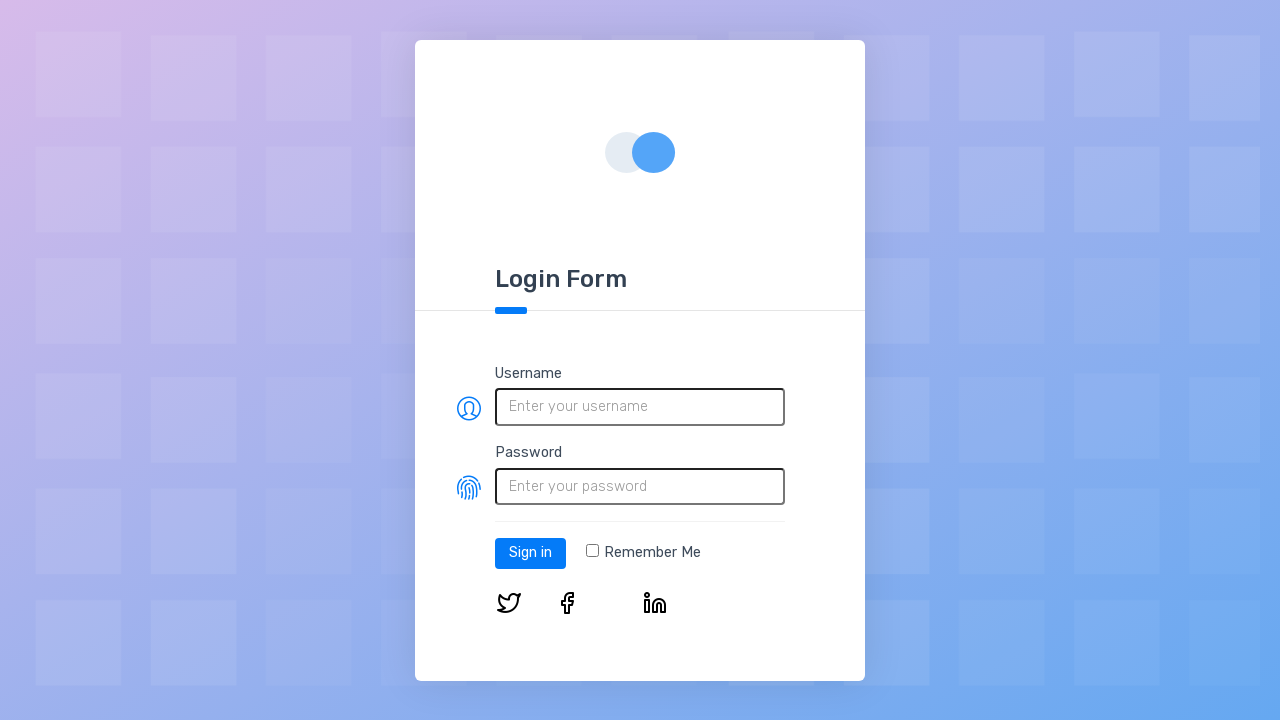

Clicked login button to access main page at (530, 553) on #log-in
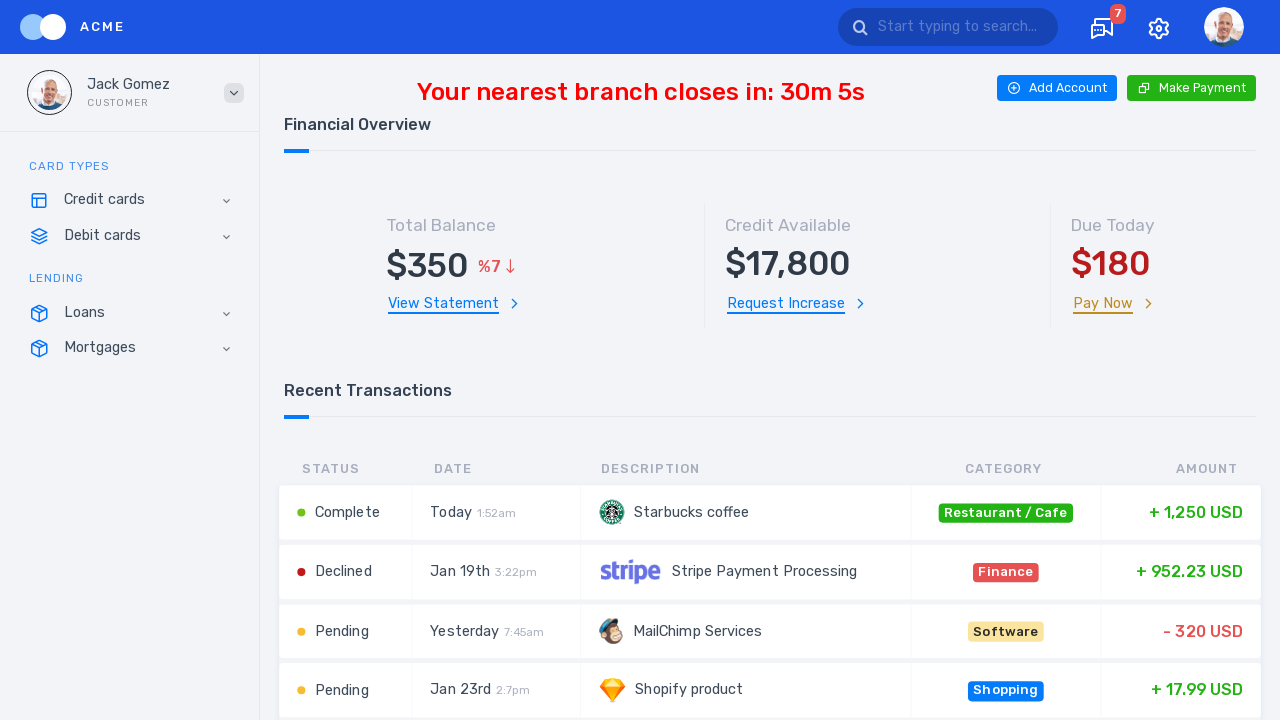

Main page loaded after successful login
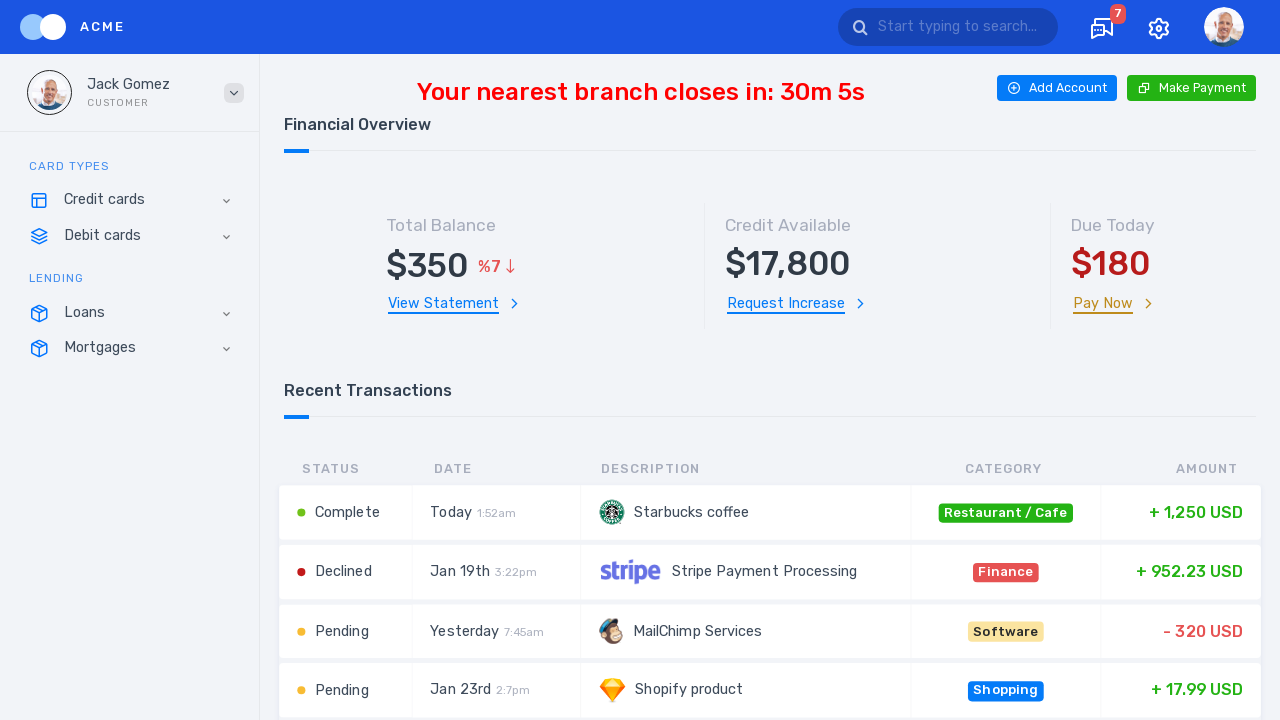

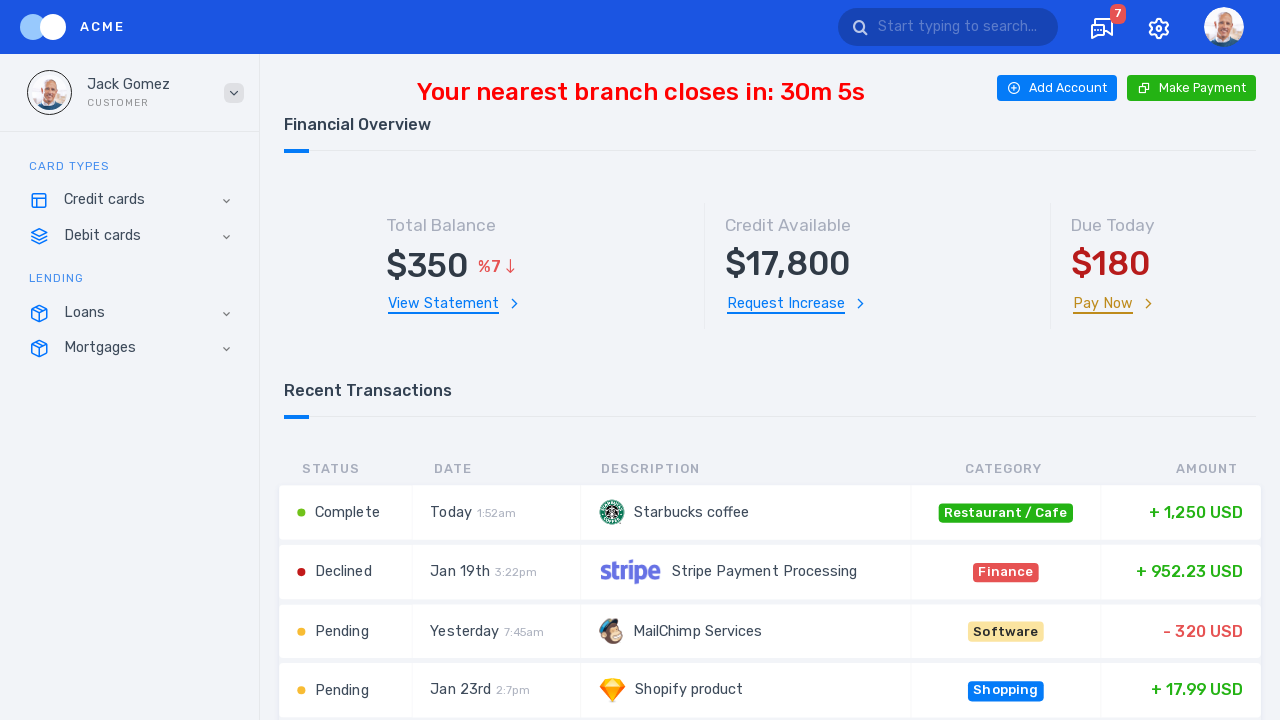